Tests that the Due column (4th column) in table1 can be sorted in descending order by clicking the column header twice and verifying the values are sorted correctly.

Starting URL: http://the-internet.herokuapp.com/tables

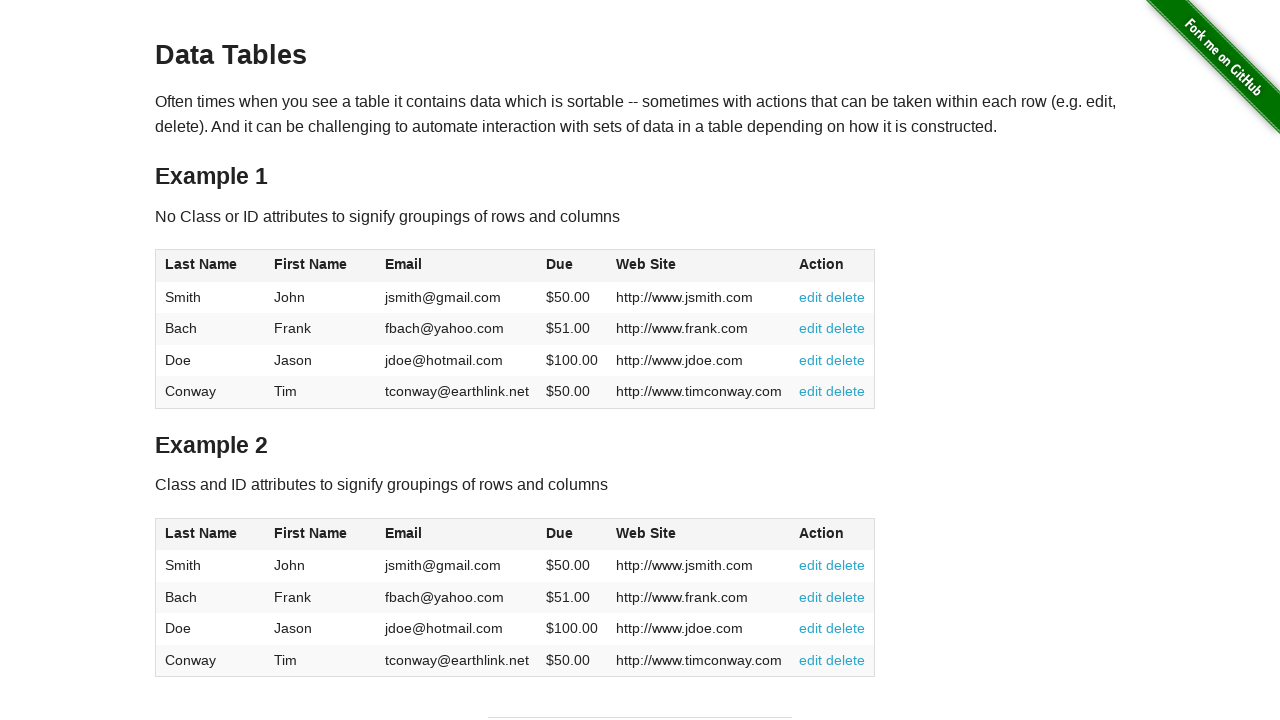

Clicked Due column header (4th column) for first sort at (572, 266) on #table1 thead tr th:nth-child(4)
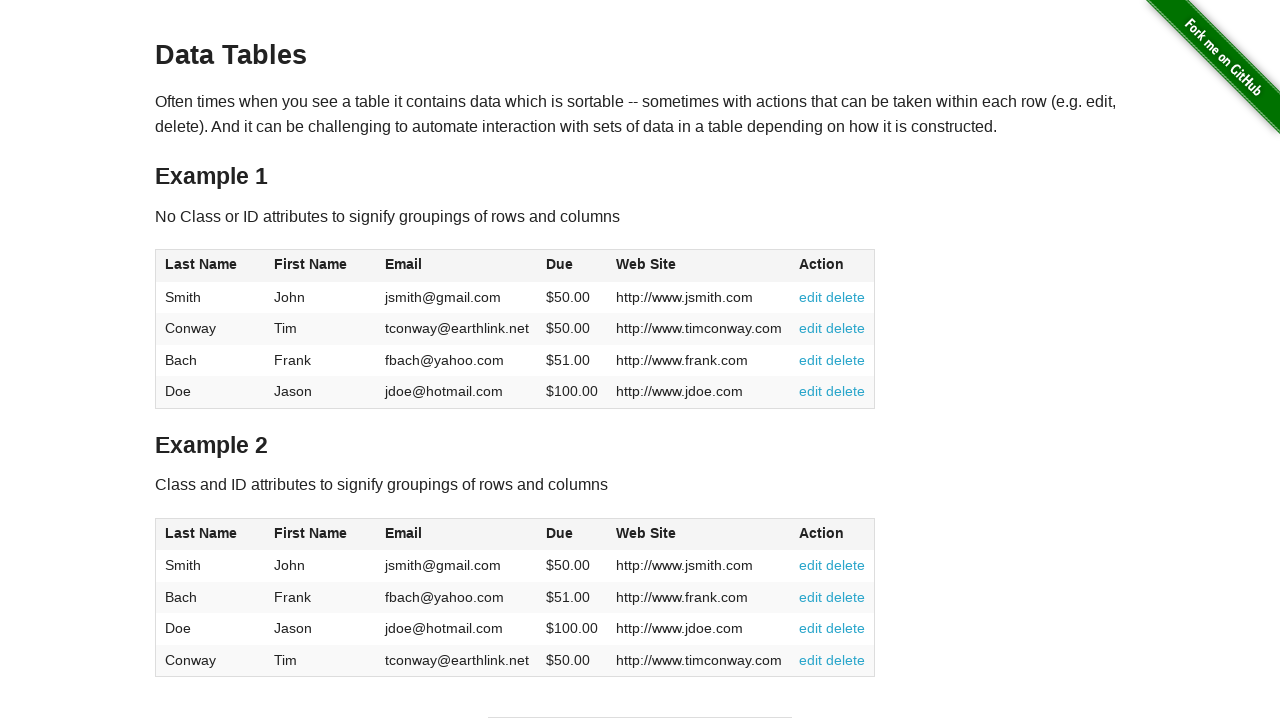

Clicked Due column header again to sort in descending order at (572, 266) on #table1 thead tr th:nth-child(4)
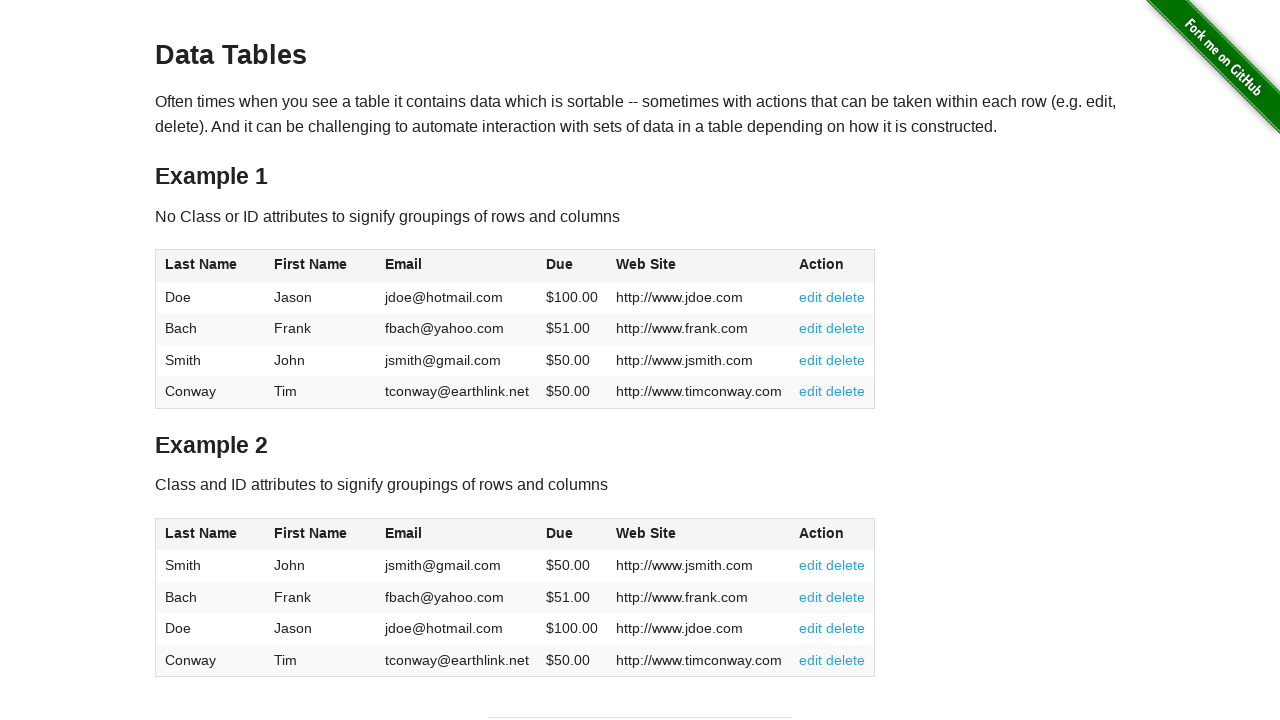

Table data loaded and Due column cells are visible
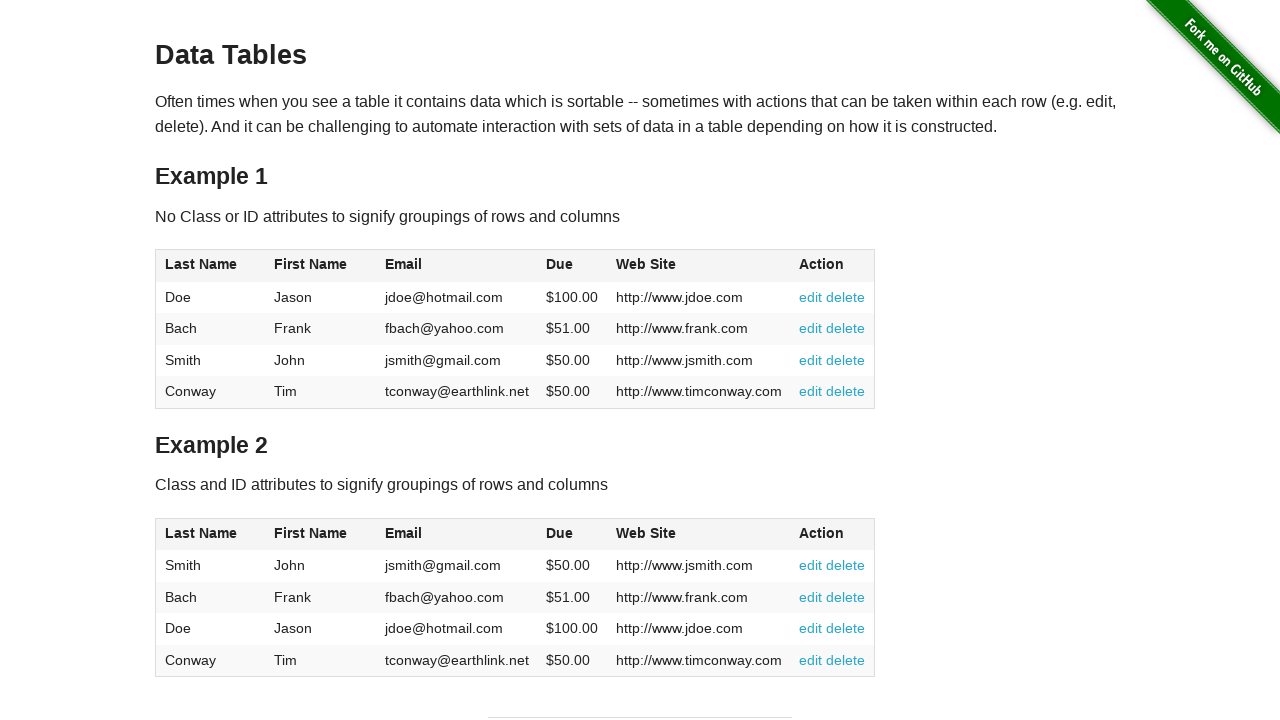

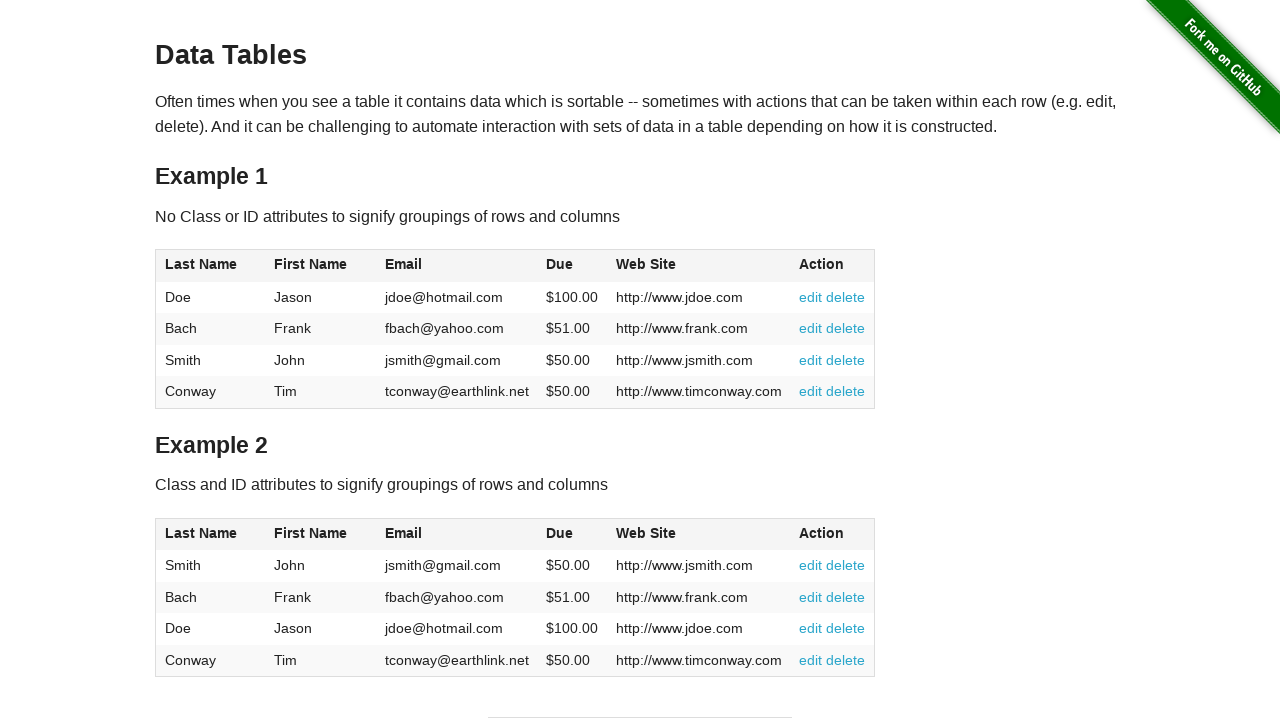